Tests the search functionality by entering a search query and clicking the search button

Starting URL: https://www.target.com/

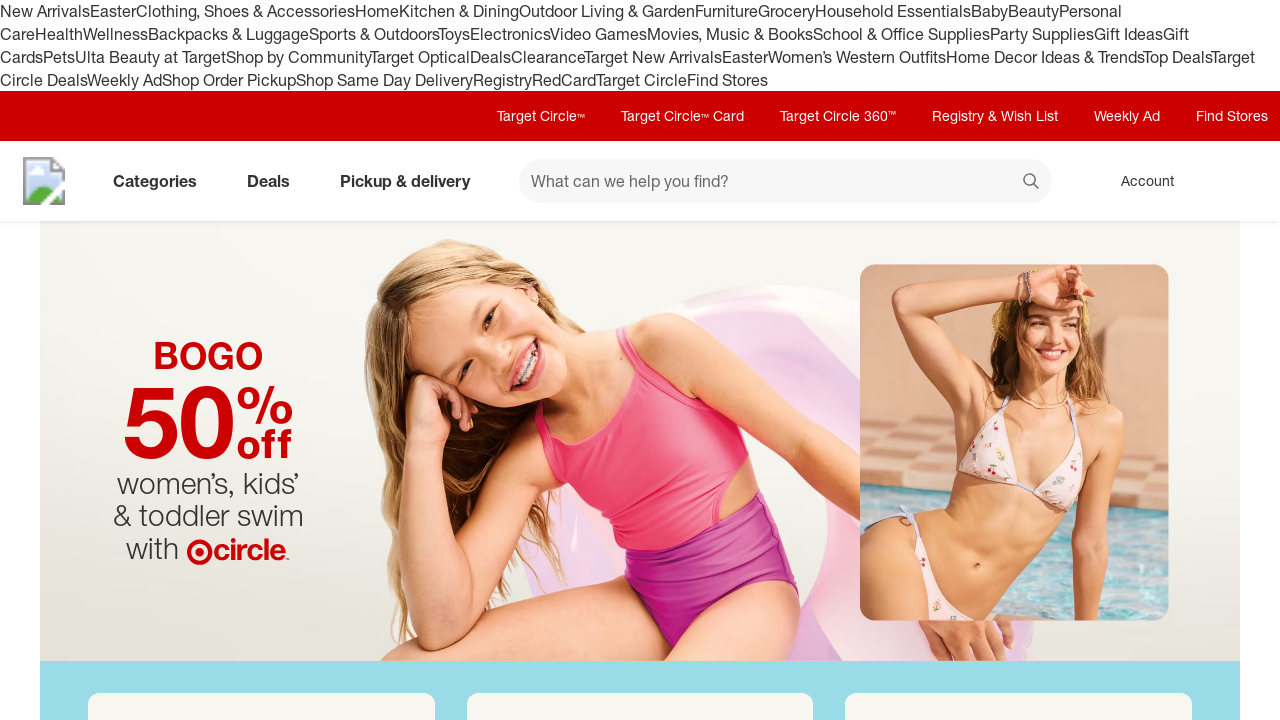

Entered search query 'HW_5' in search field on #search
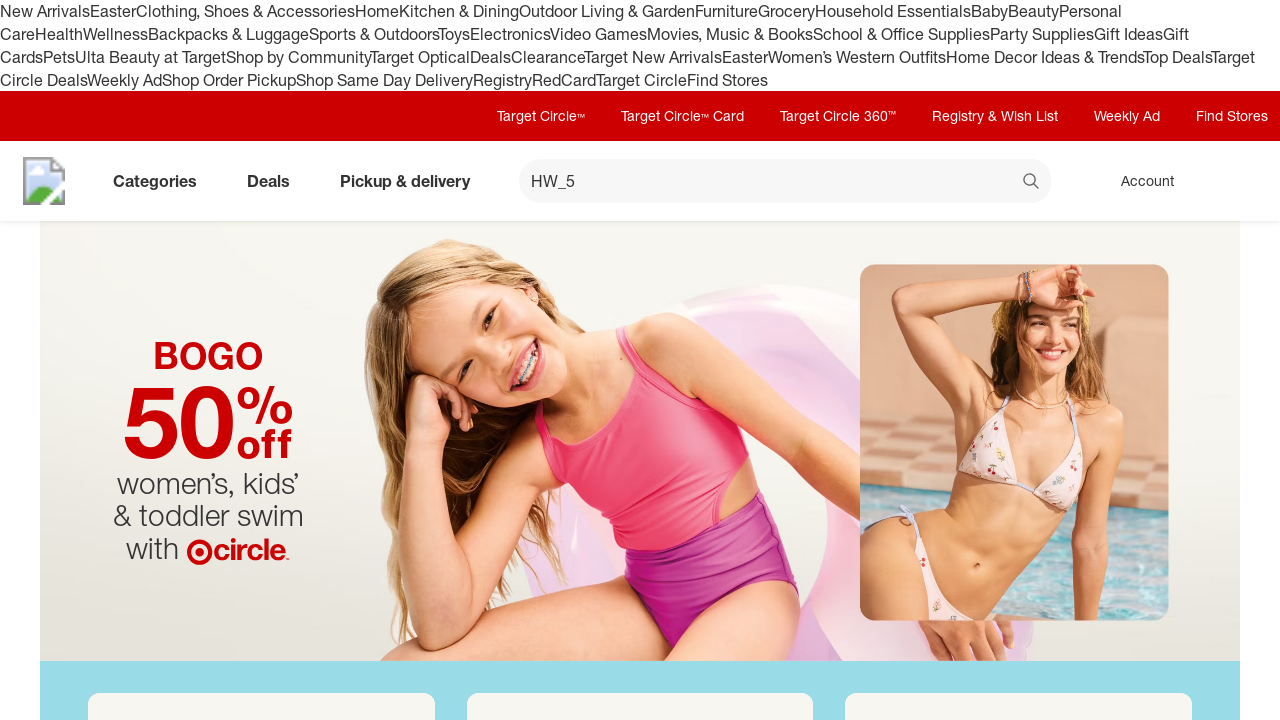

Clicked search button to execute search at (1032, 183) on button[data-test='@web/Search/SearchButton']
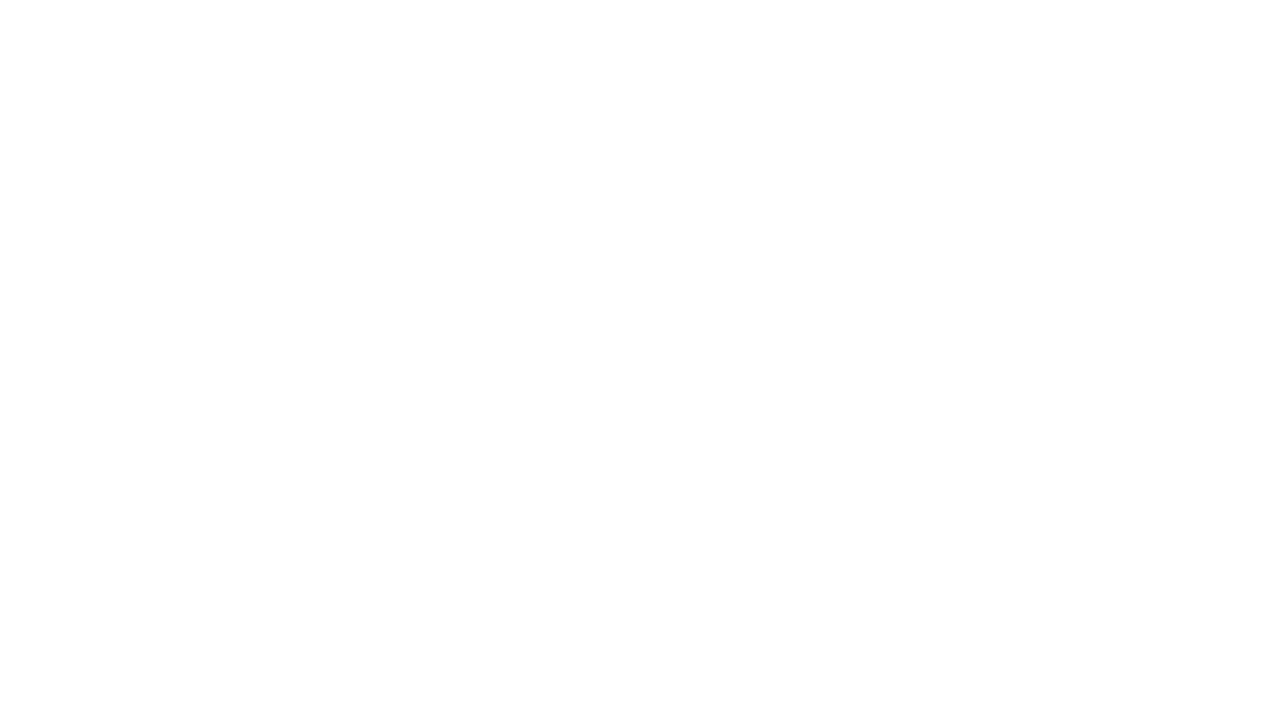

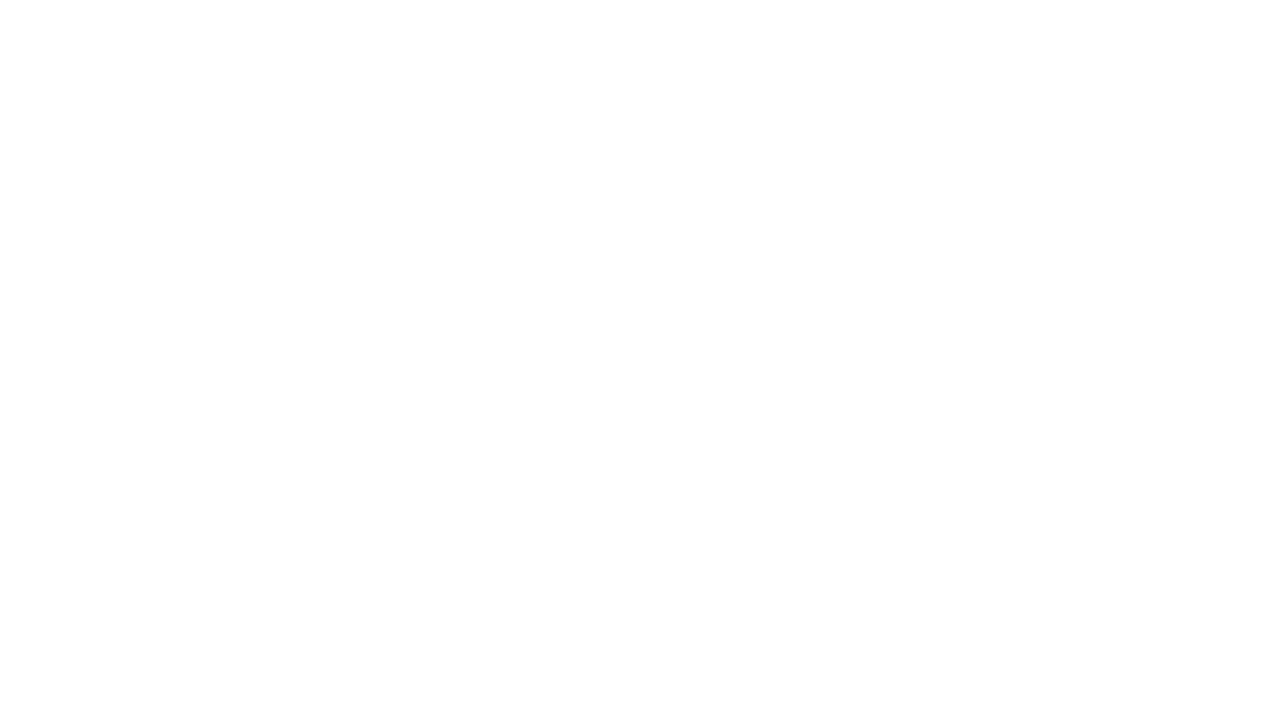